Tests dynamic data loading by clicking a "Get New User" button and waiting for user information (first name and last name) to appear on the page

Starting URL: https://syntaxprojects.com/dynamic-data-loading-demo.php

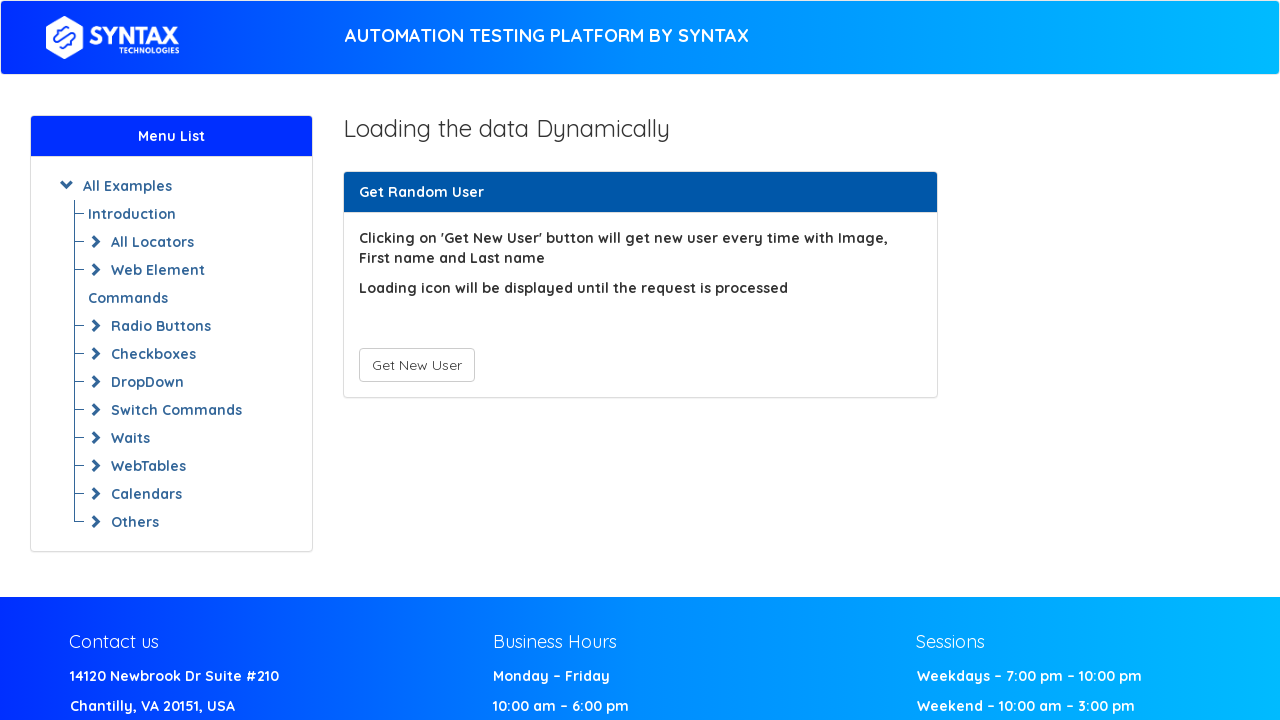

Navigated to dynamic data loading demo page
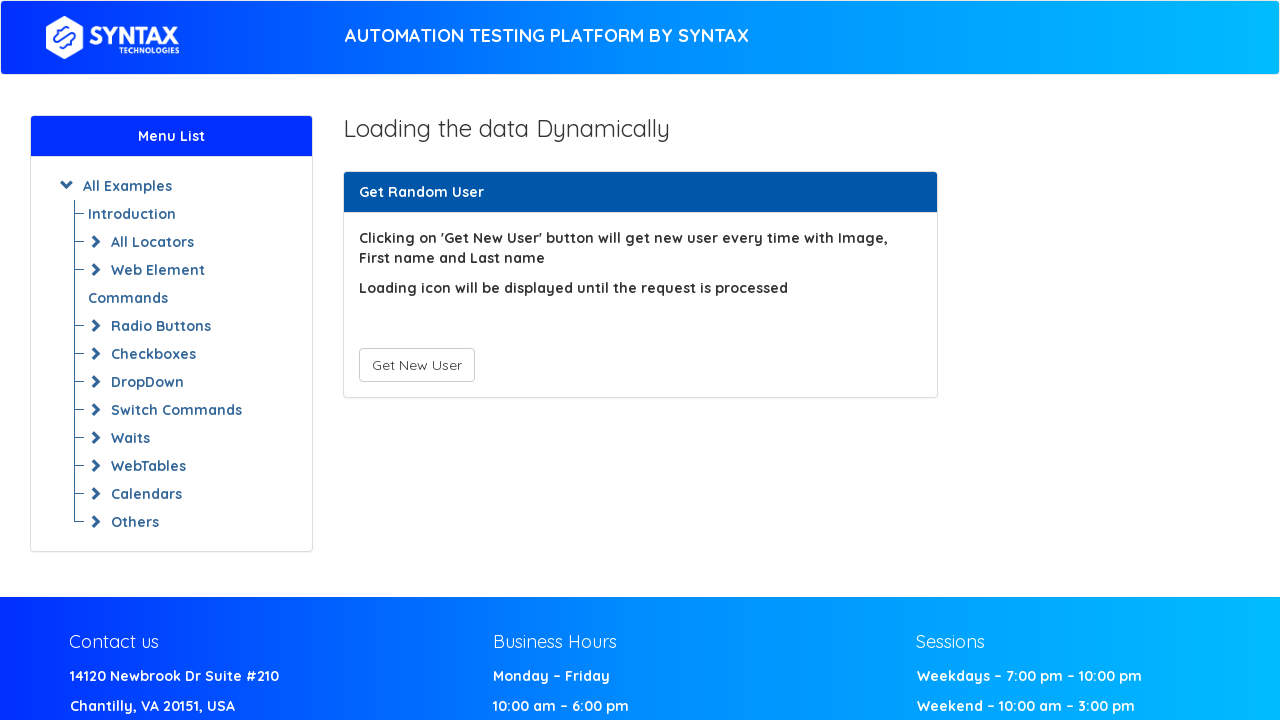

Clicked 'Get New User' button to trigger dynamic data loading at (416, 365) on #save
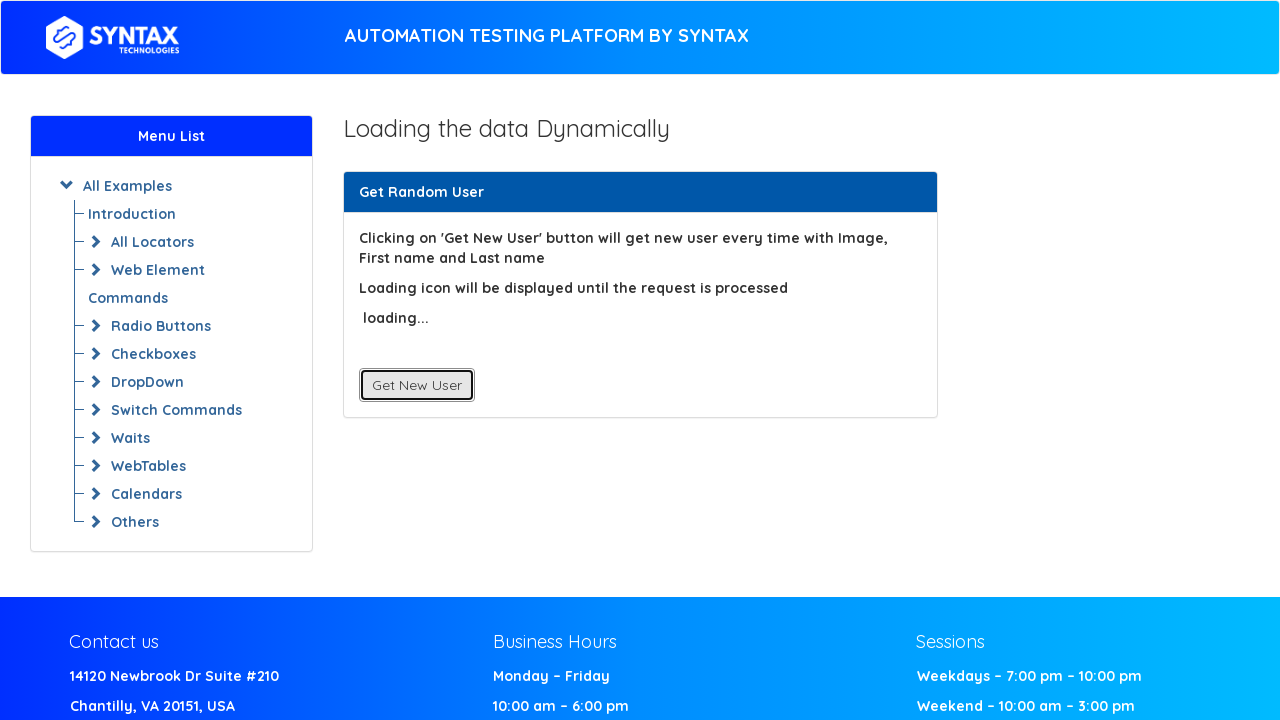

First name field appeared on the page
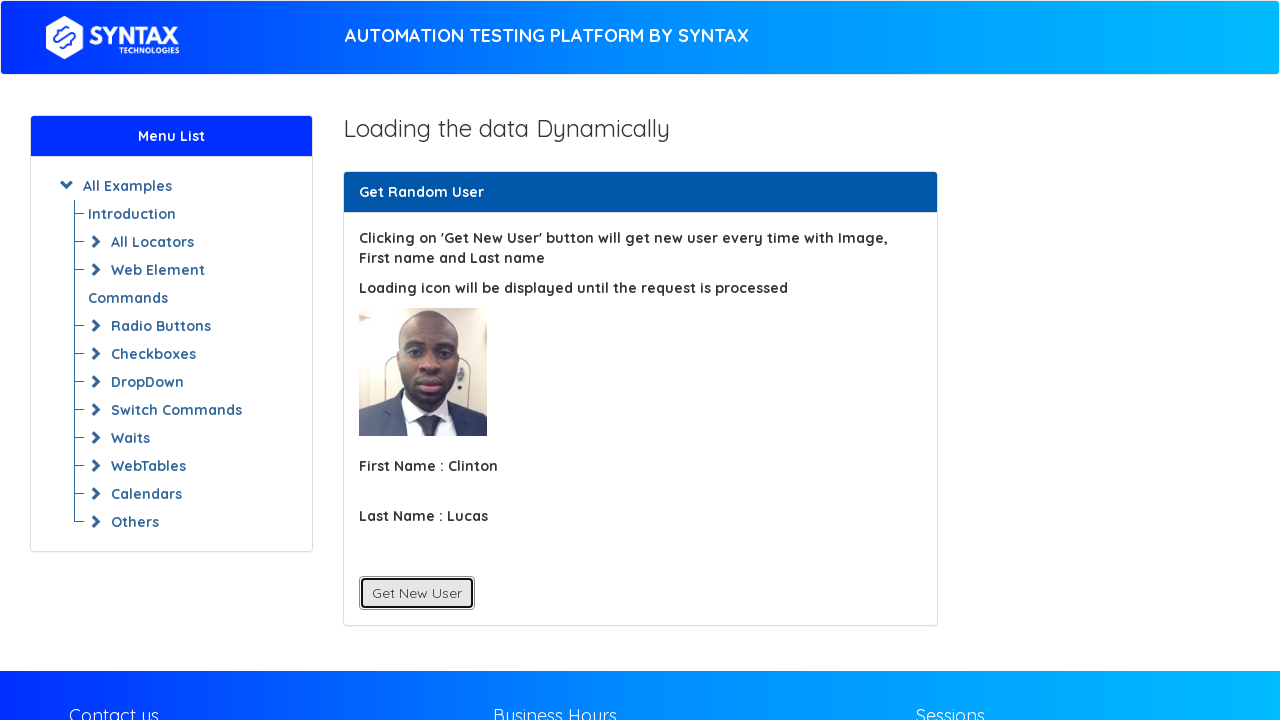

Last name field appeared on the page
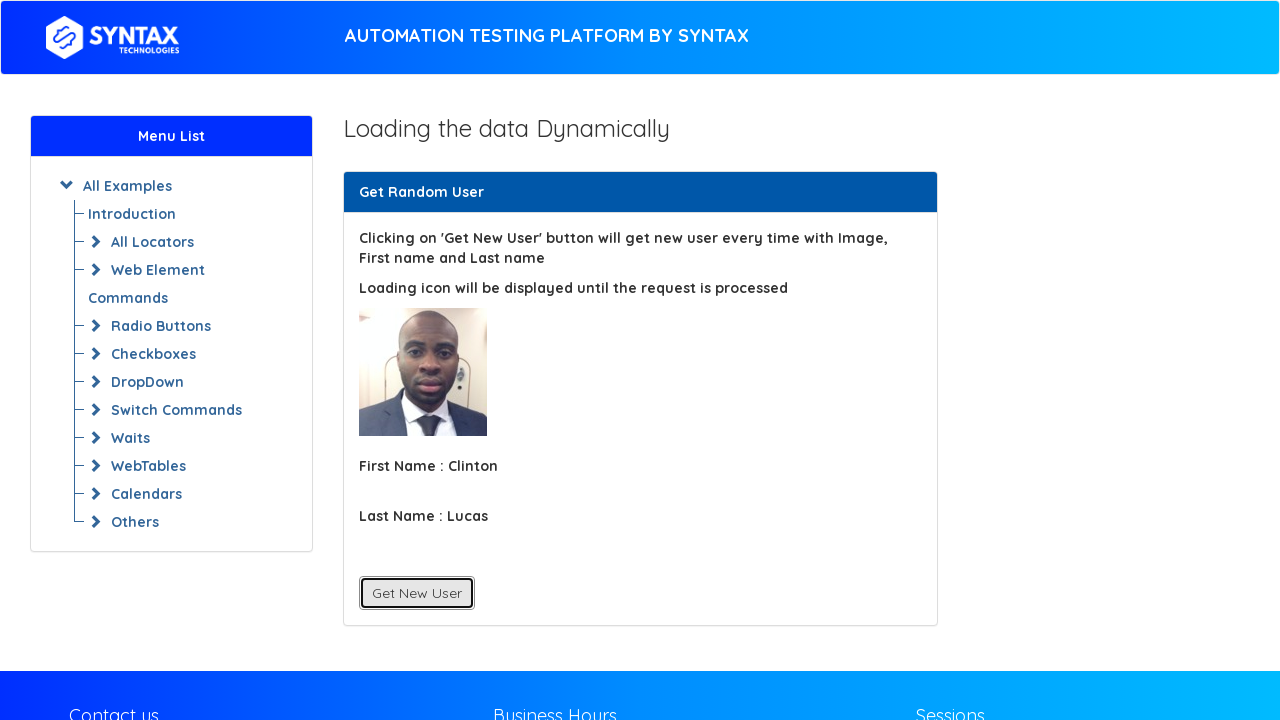

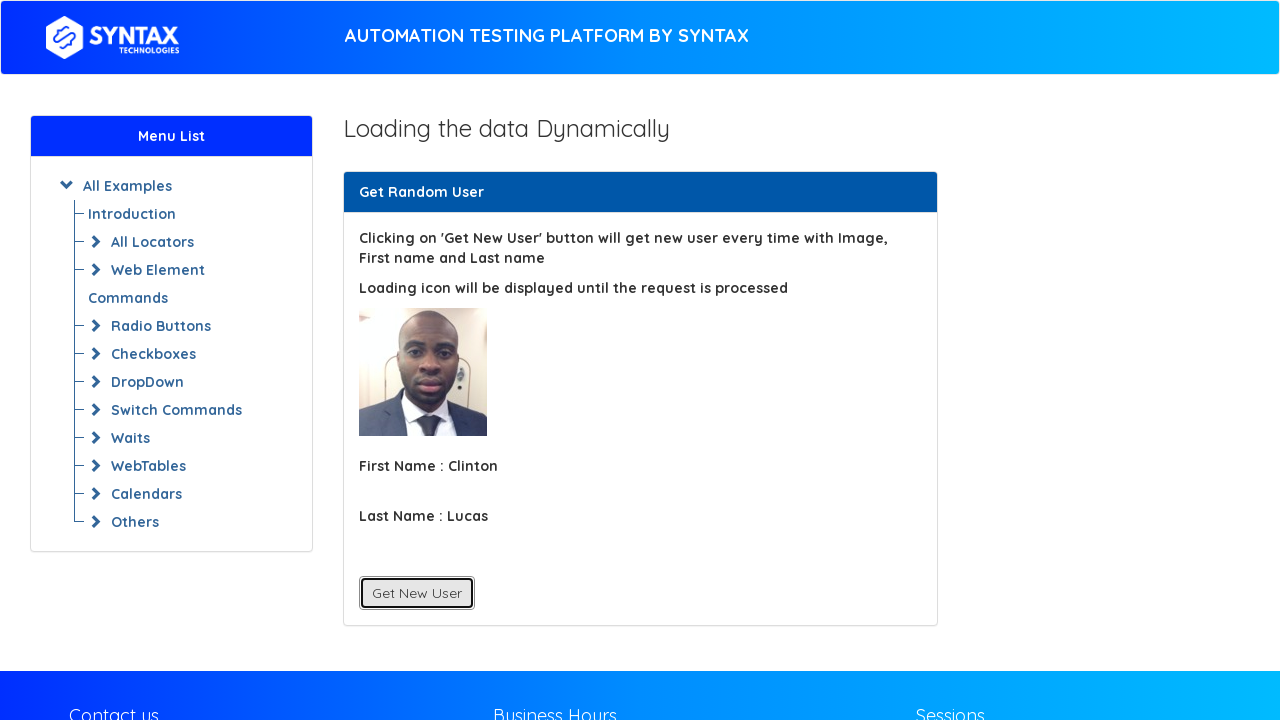